Tests date picker functionality by clicking on the date input and selecting a specific date on a demo Selenium page.

Starting URL: https://bonigarcia.dev/selenium-webdriver-java/

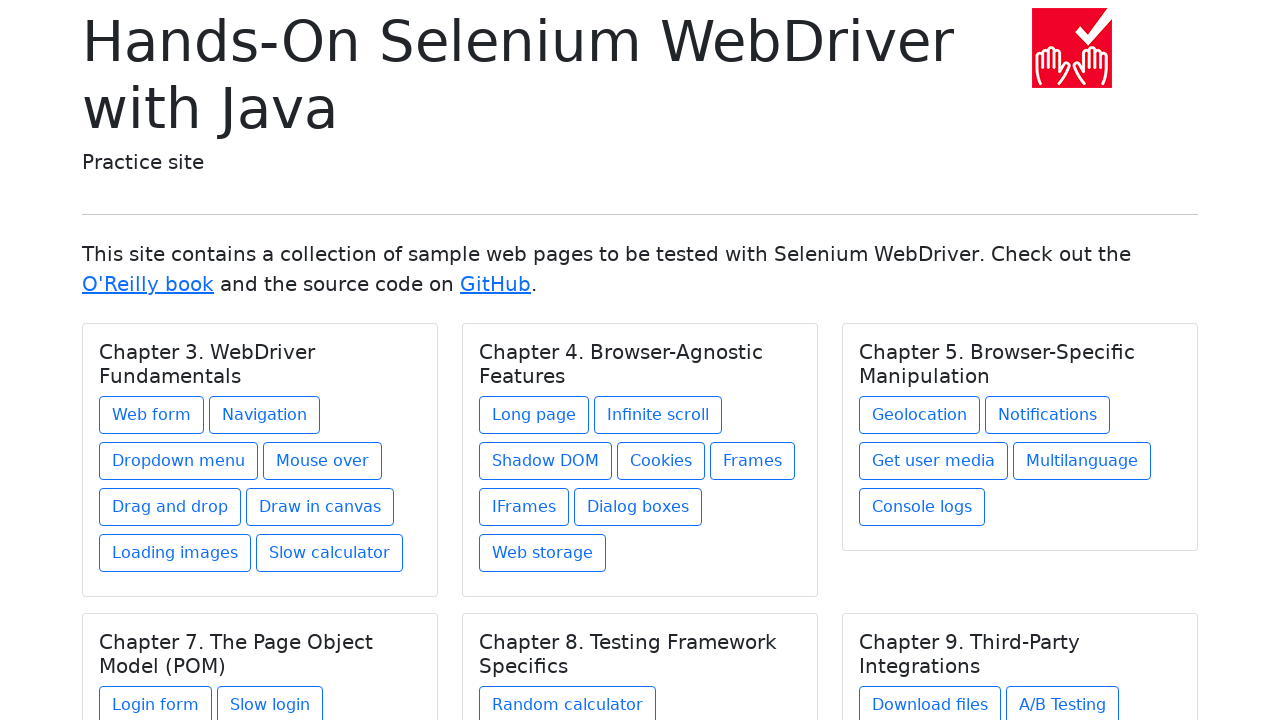

Clicked on Web form link at (152, 415) on xpath=//a[text() = 'Web form']
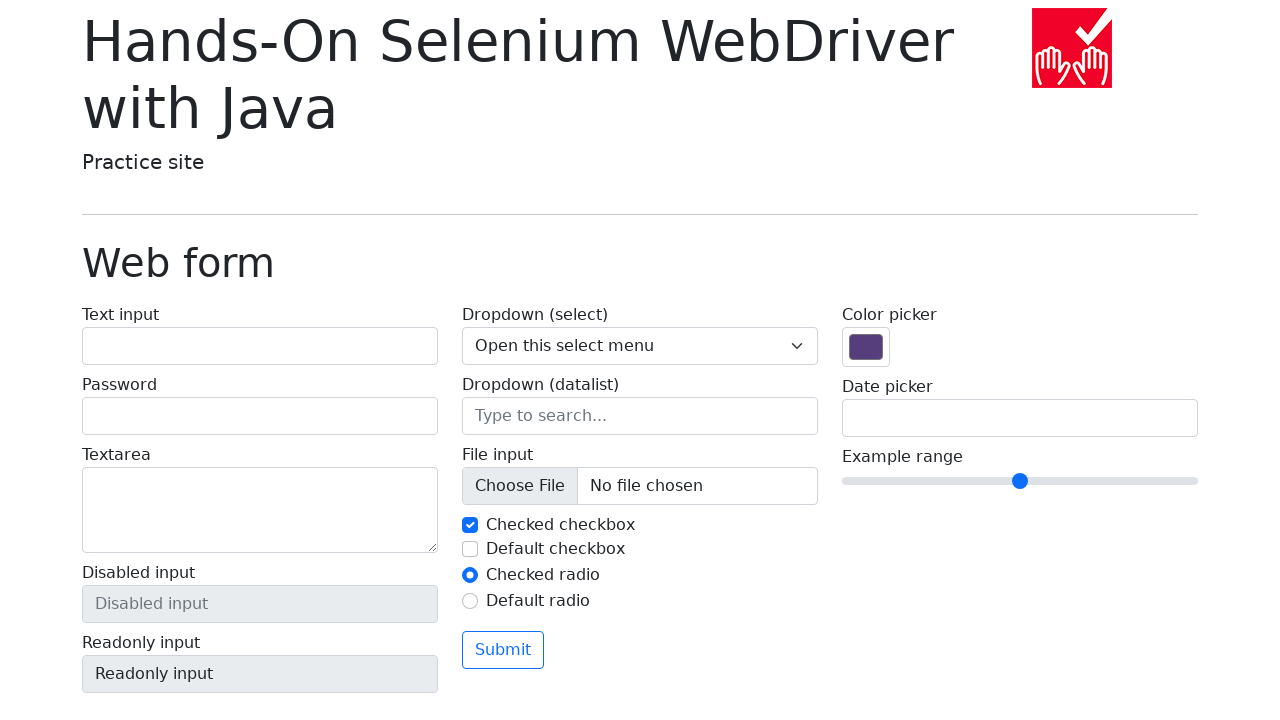

Clicked on date picker input field at (1020, 418) on input[name='my-date']
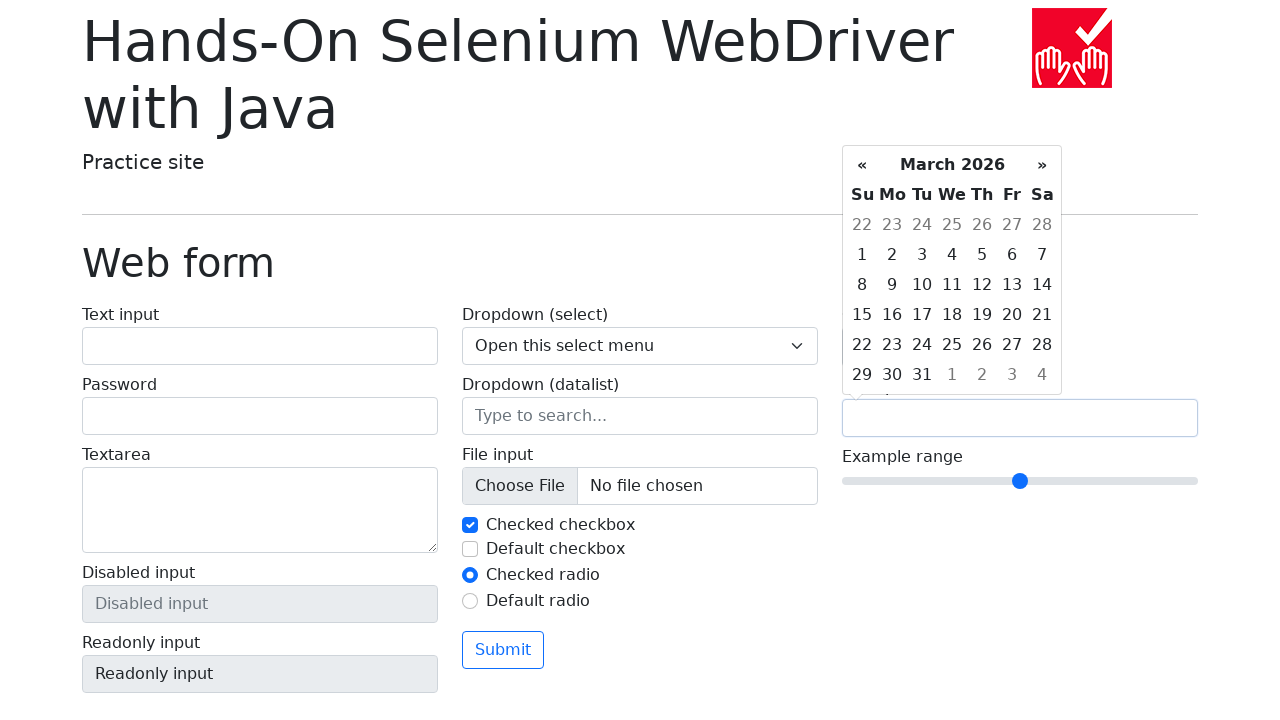

Waited for date picker to appear
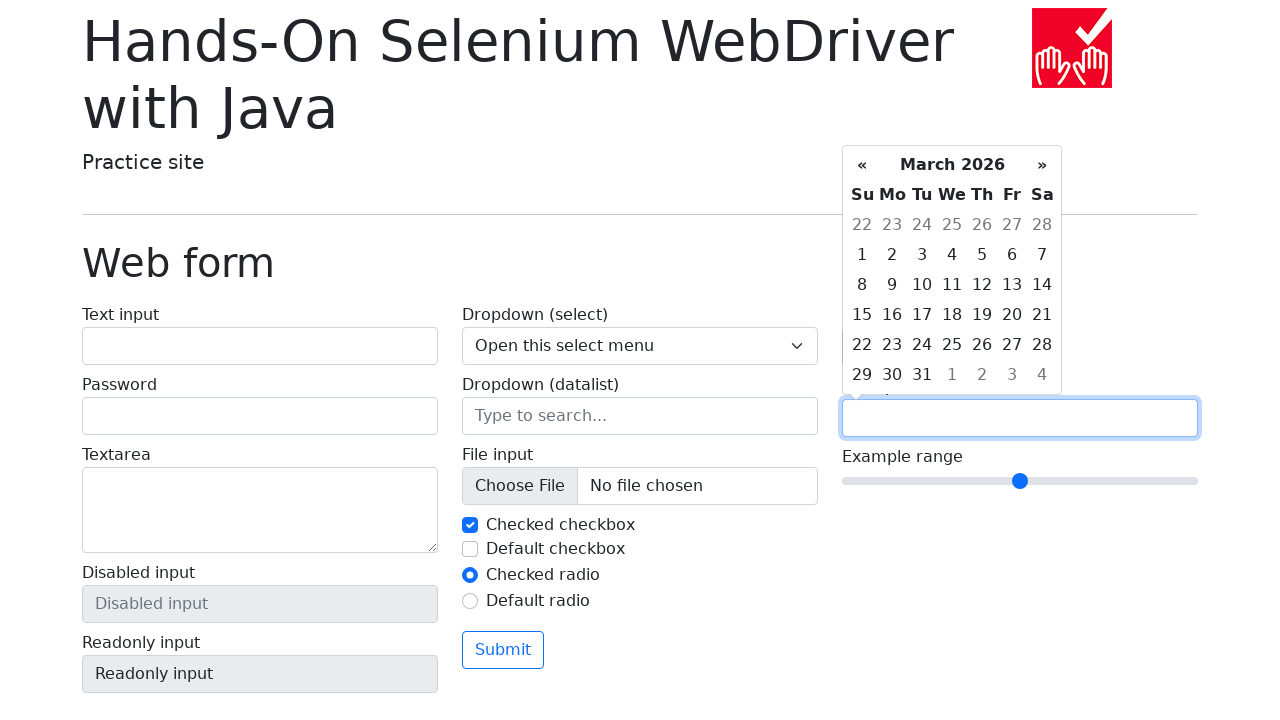

Selected date 15 from the date picker at (862, 315) on xpath=//td[text() = '15']
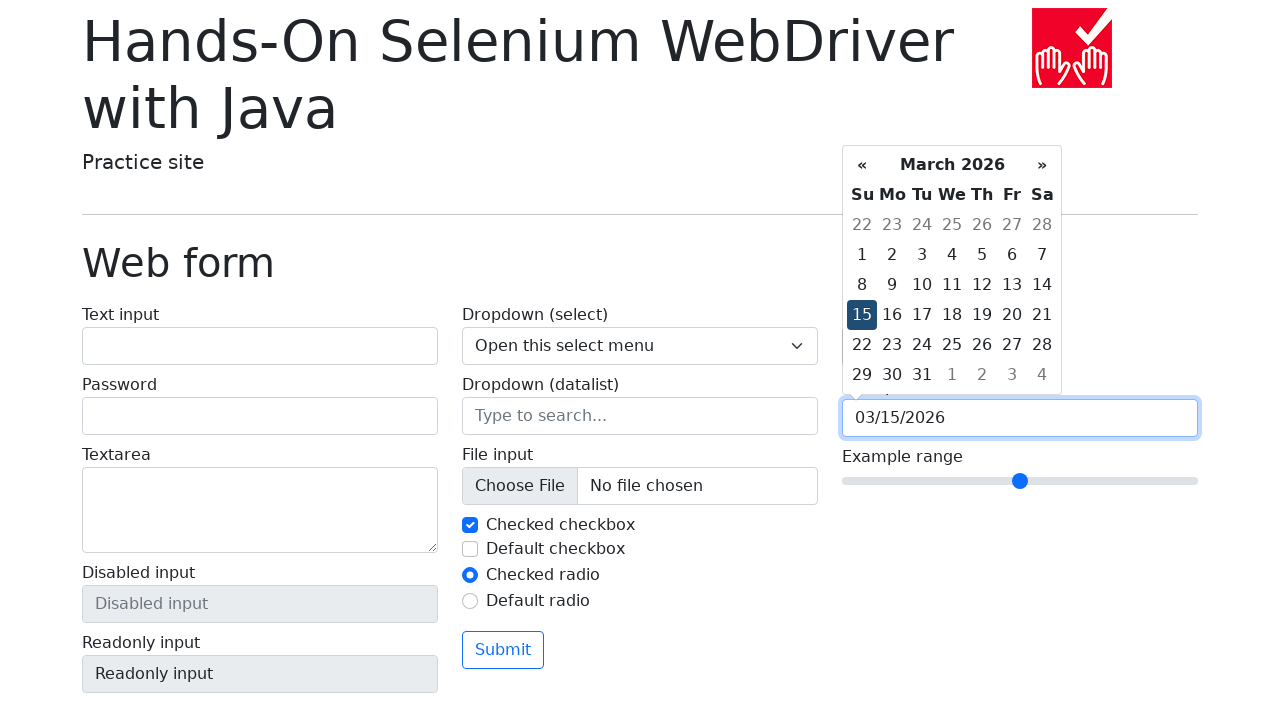

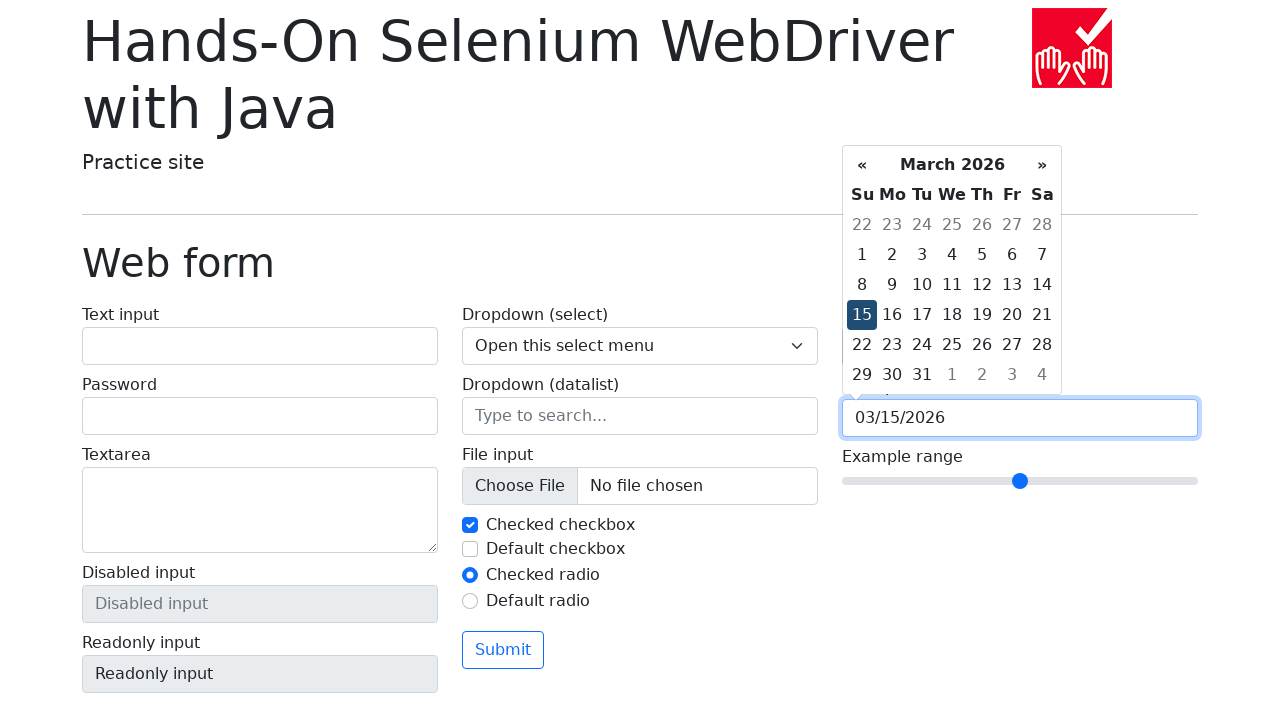